Tests image loading functionality by waiting for images to load on a page and verifying the third image has a valid src attribute

Starting URL: https://bonigarcia.dev/selenium-webdriver-java/loading-images.html

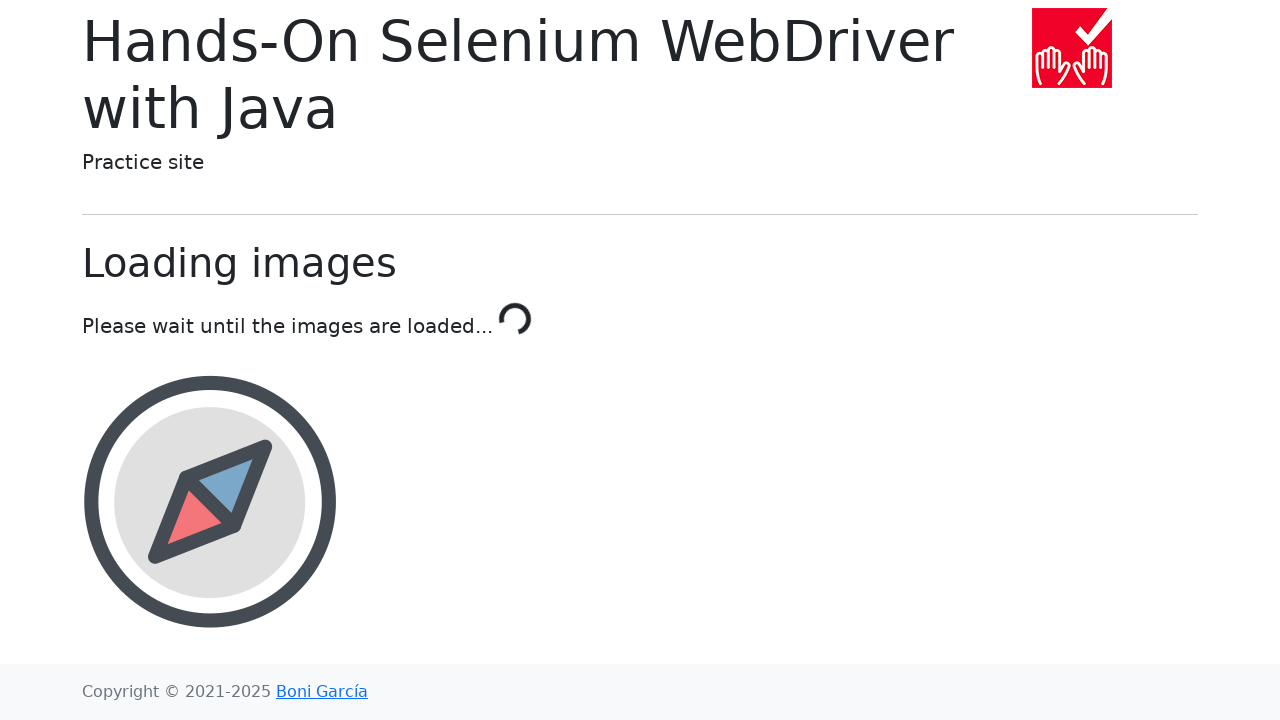

Waited for images to load on the page
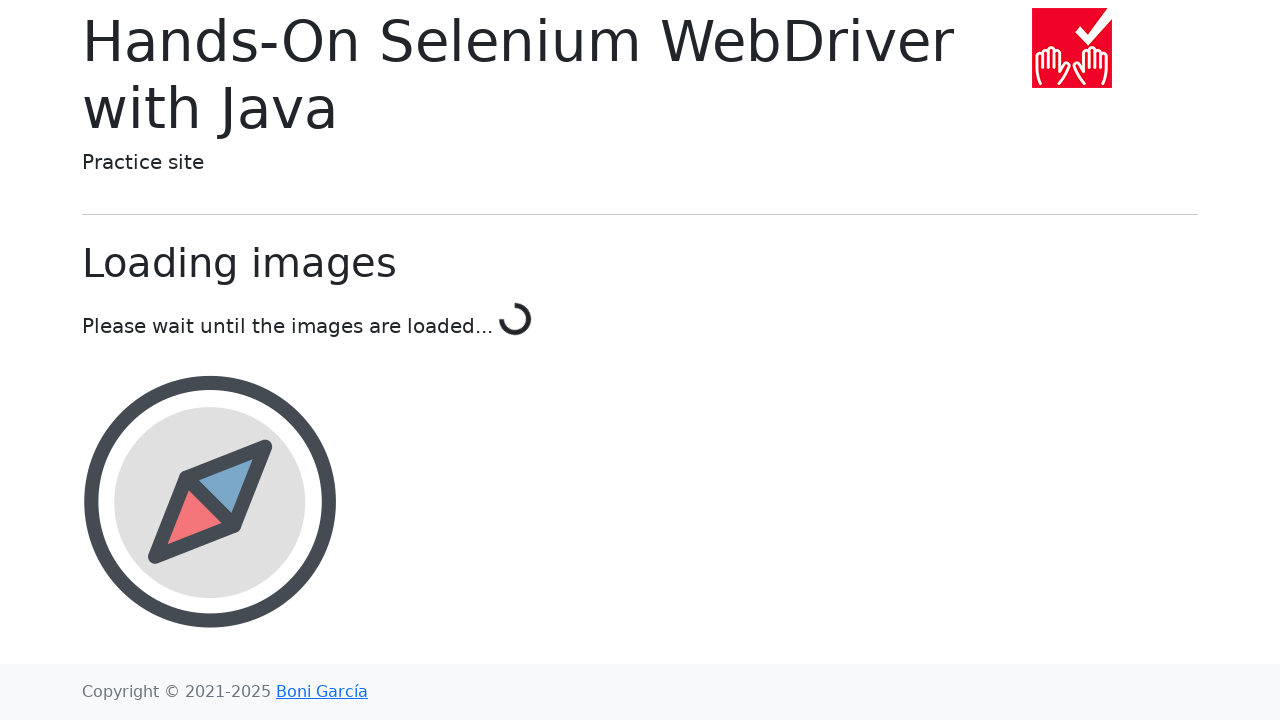

Waited for third image to load with valid src attribute
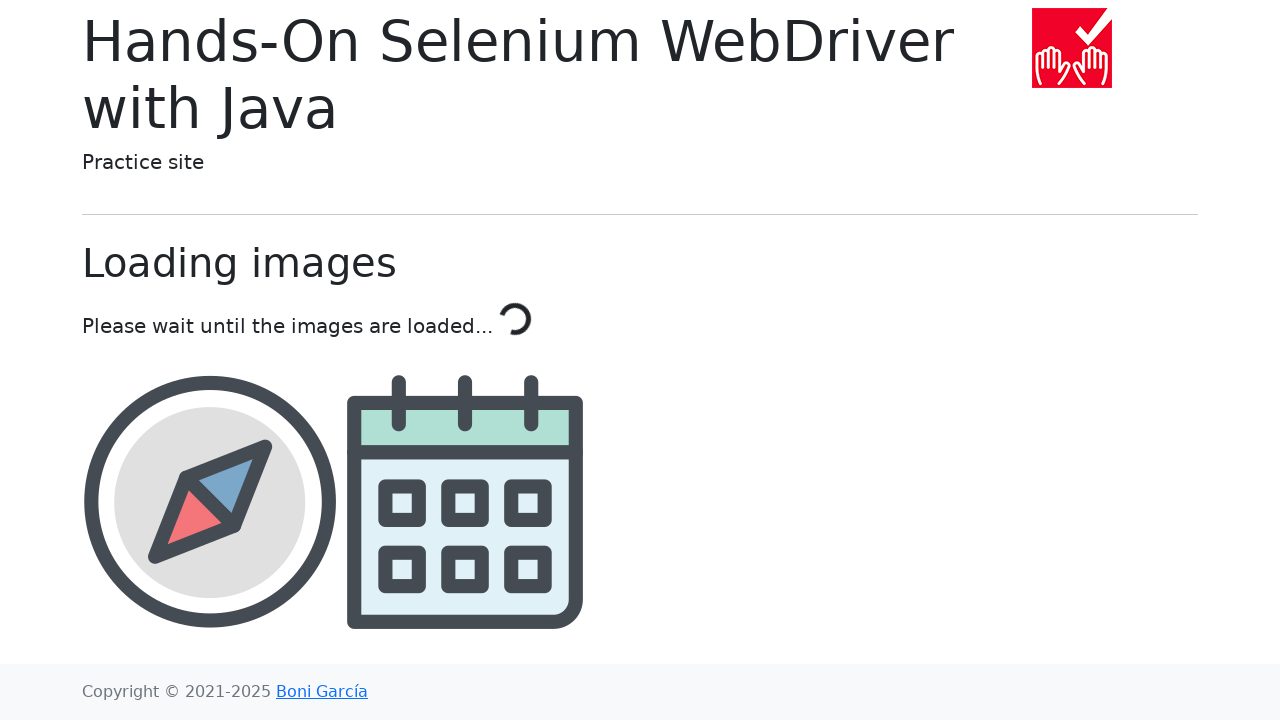

Located the third image element
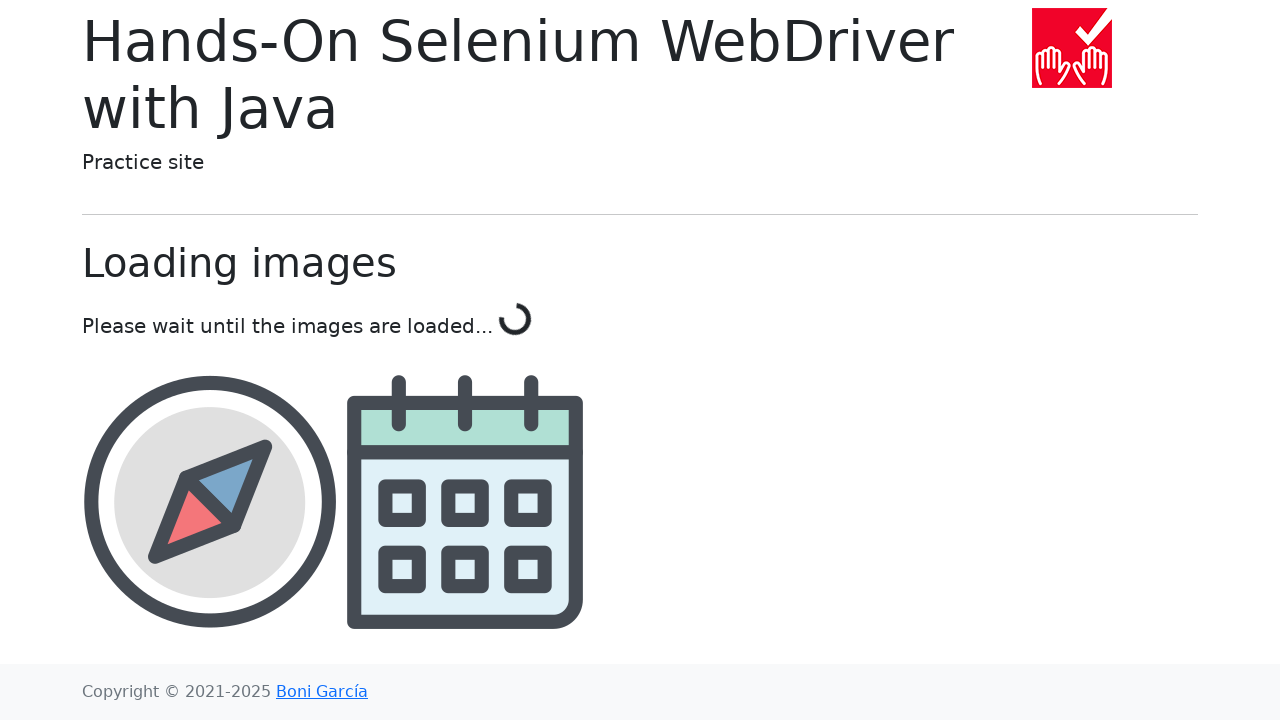

Retrieved third image src attribute: img/calendar.png
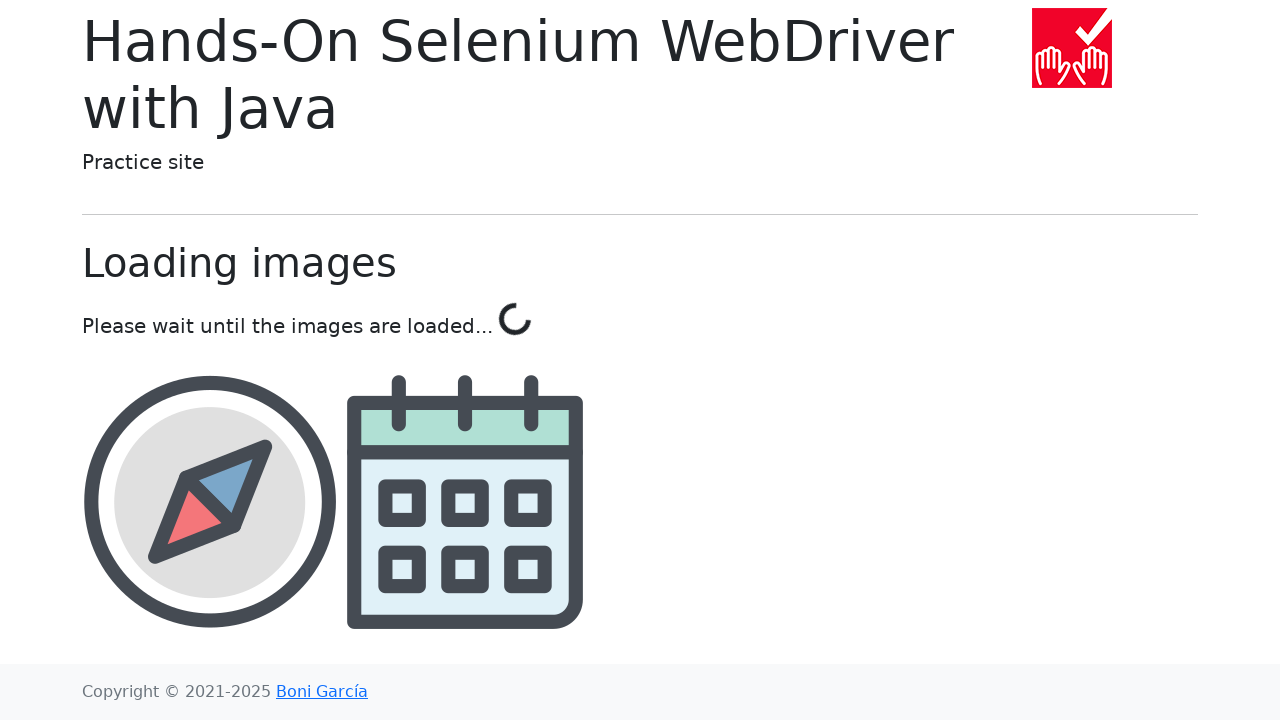

Printed image src: img/calendar.png
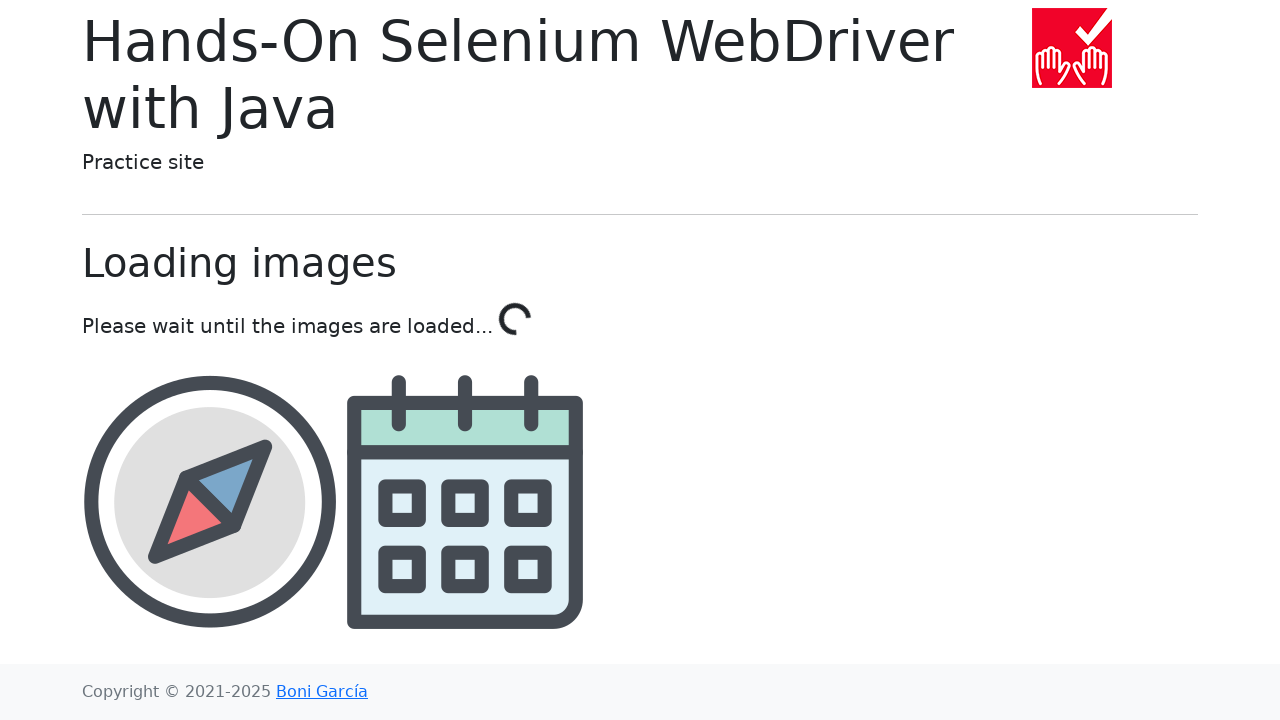

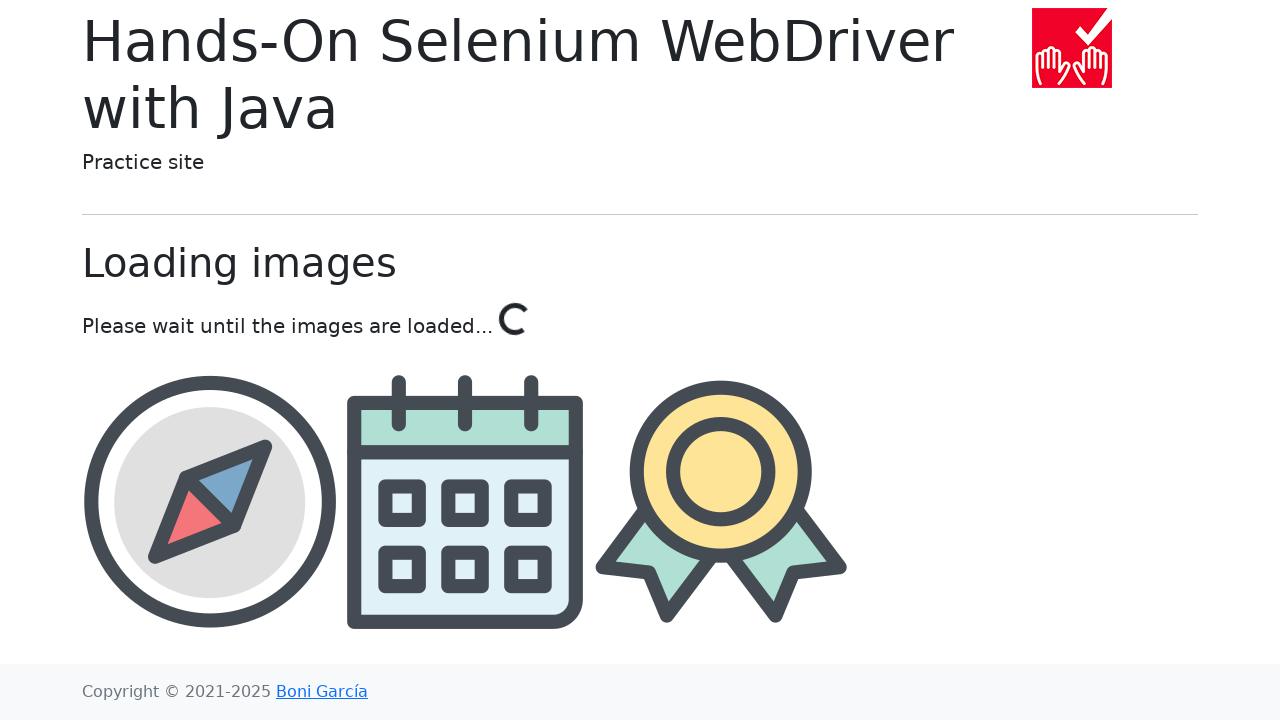